Tests handling of a confirmation alert by clicking a button and dismissing the dialog.

Starting URL: https://testautomationpractice.blogspot.com/

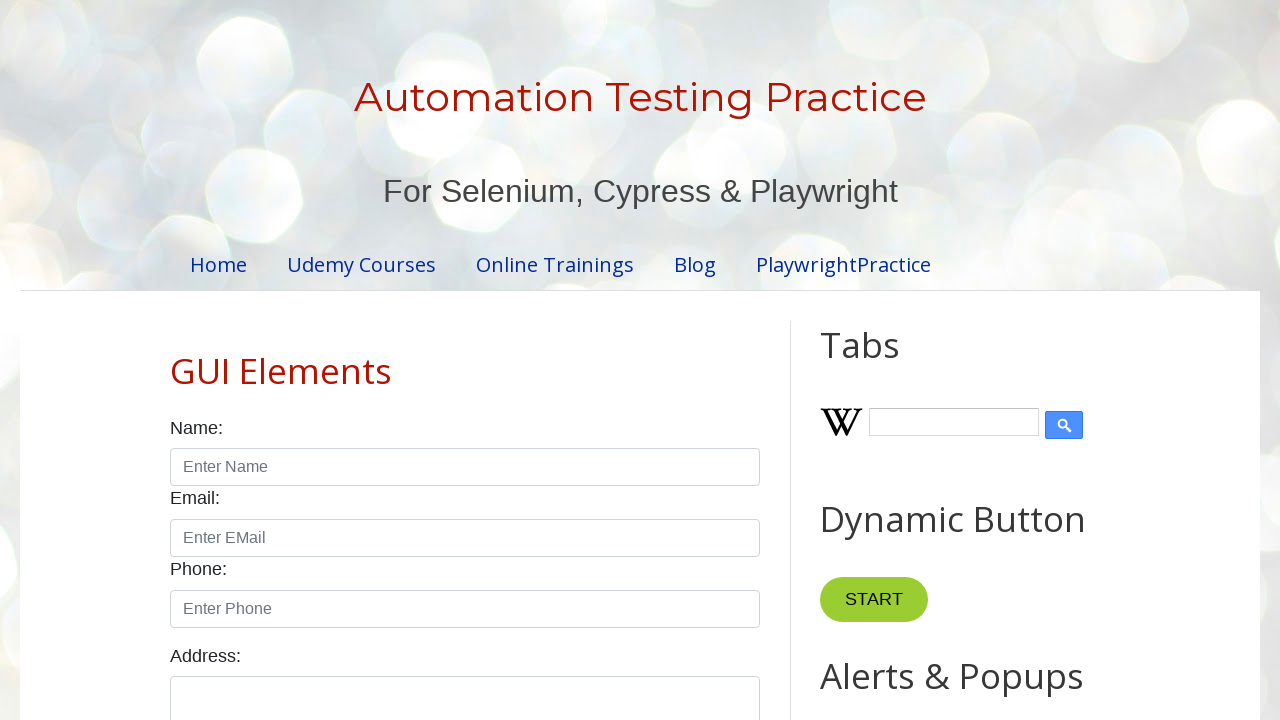

Set up dialog handler to dismiss confirmation alerts
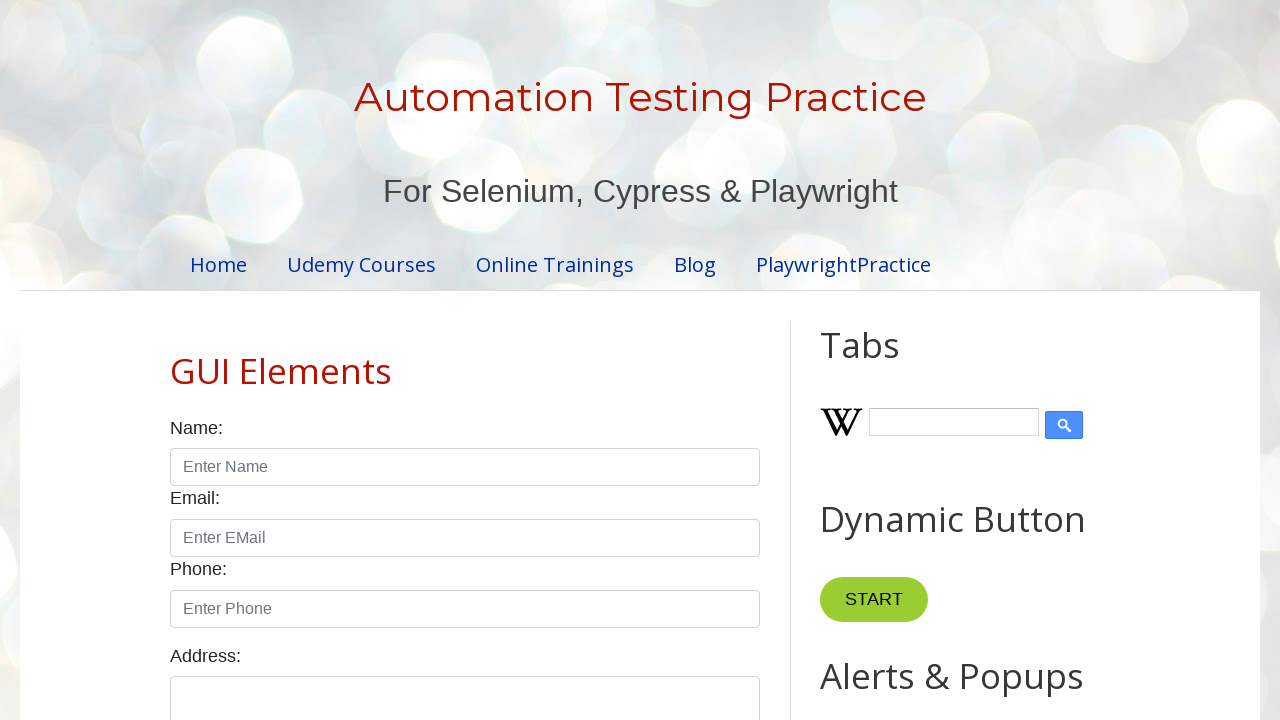

Clicked Confirmation Alert button at (912, 360) on internal:role=button[name="Confirmation Alert"i]
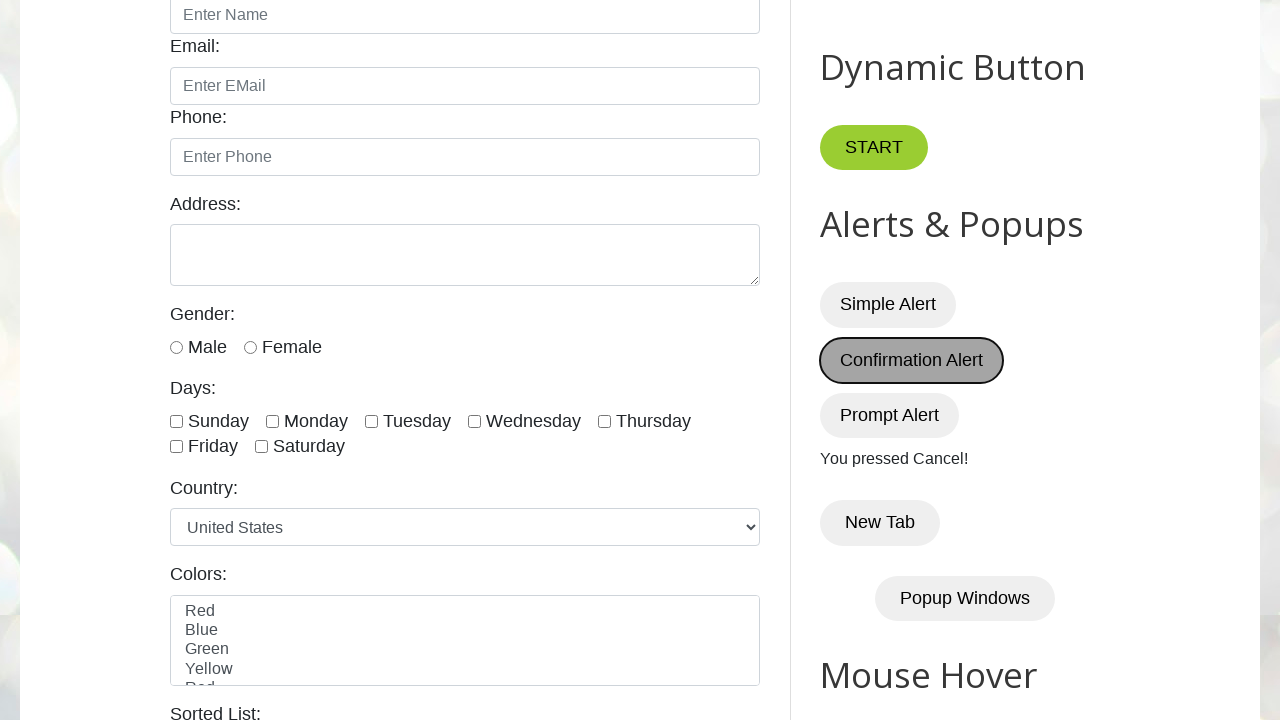

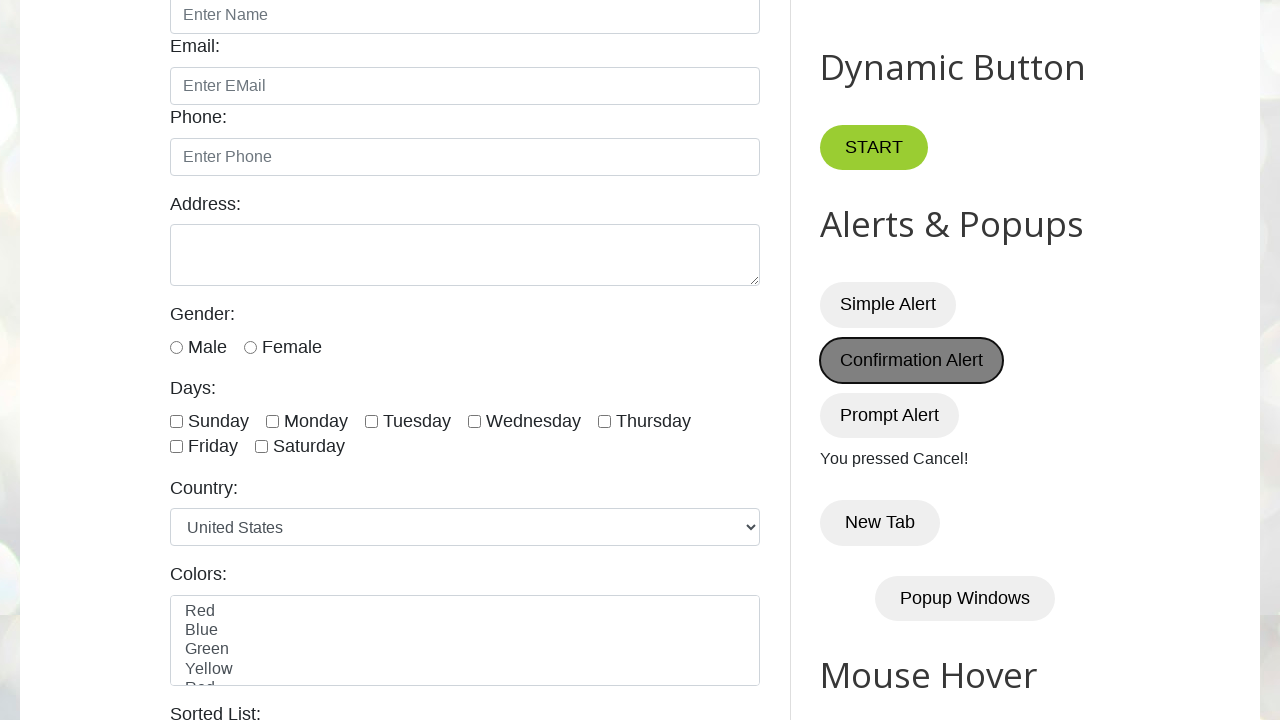